Tests multiple window handling by clicking a button that opens multiple windows and iterating through all opened pages

Starting URL: https://leafground.com/window.xhtml

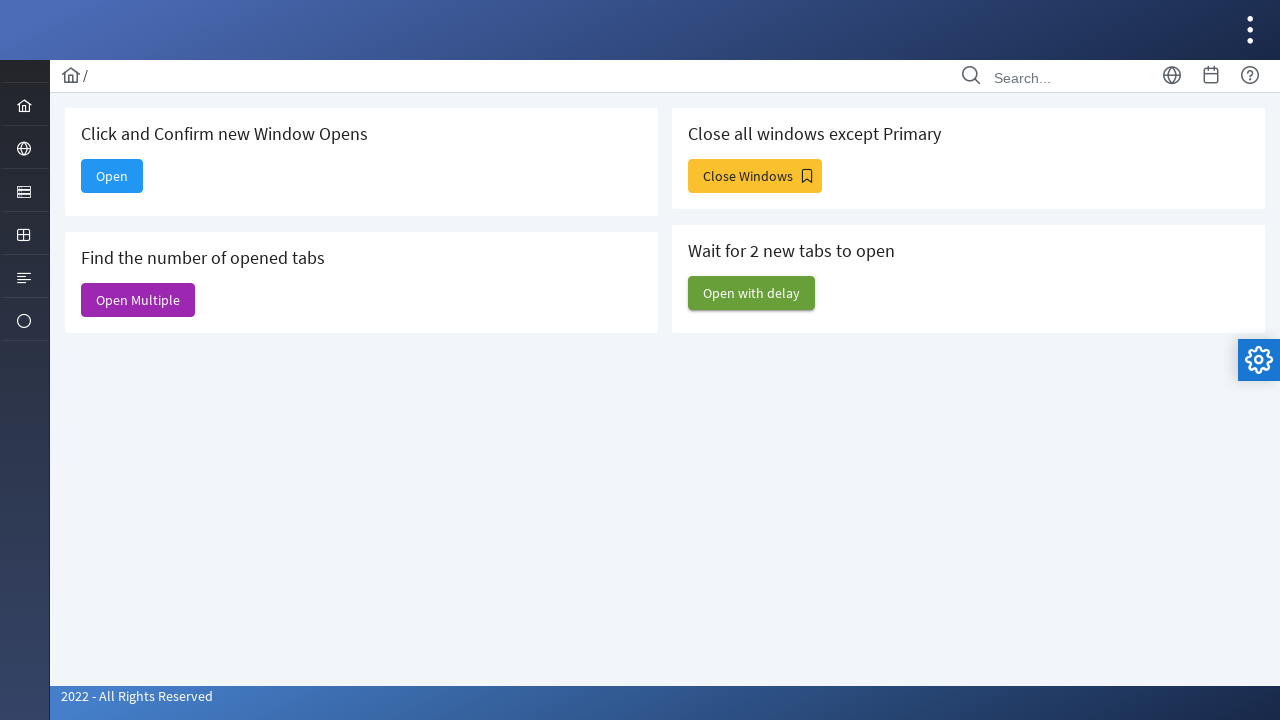

Clicked 'Open Multiple' button to open new window at (138, 300) on internal:text="Open Multiple"s
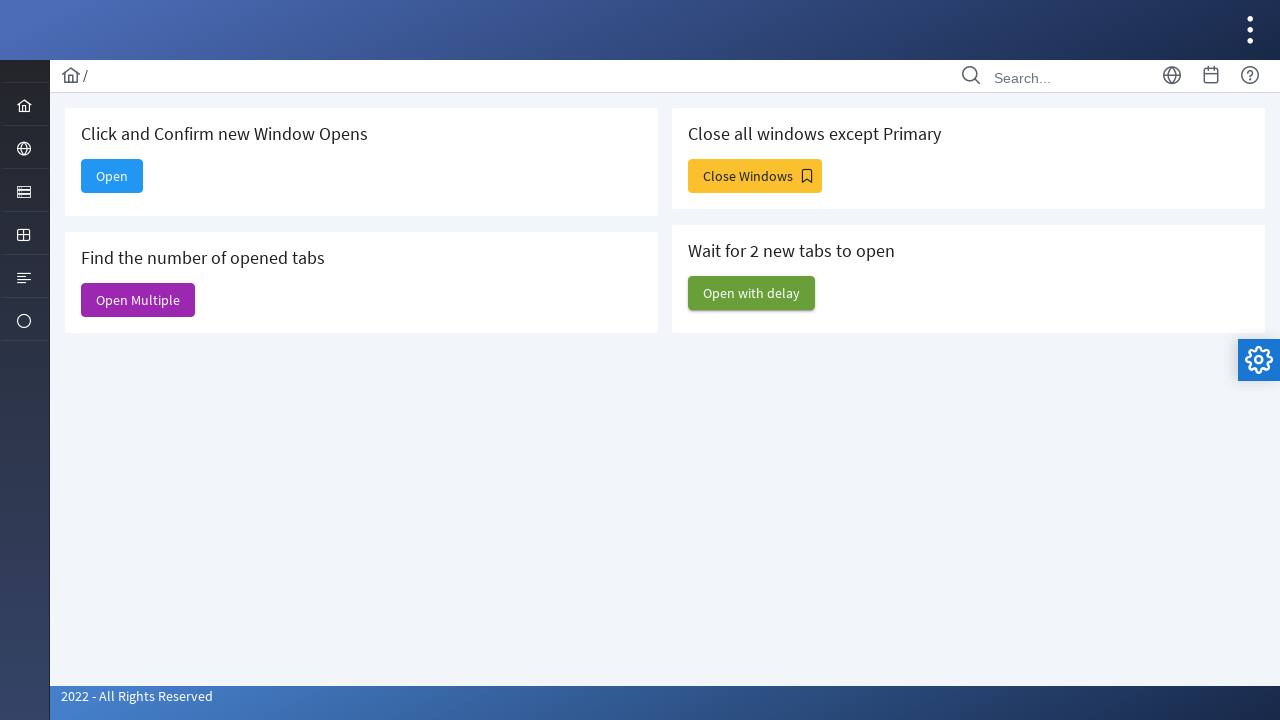

New page object captured from context
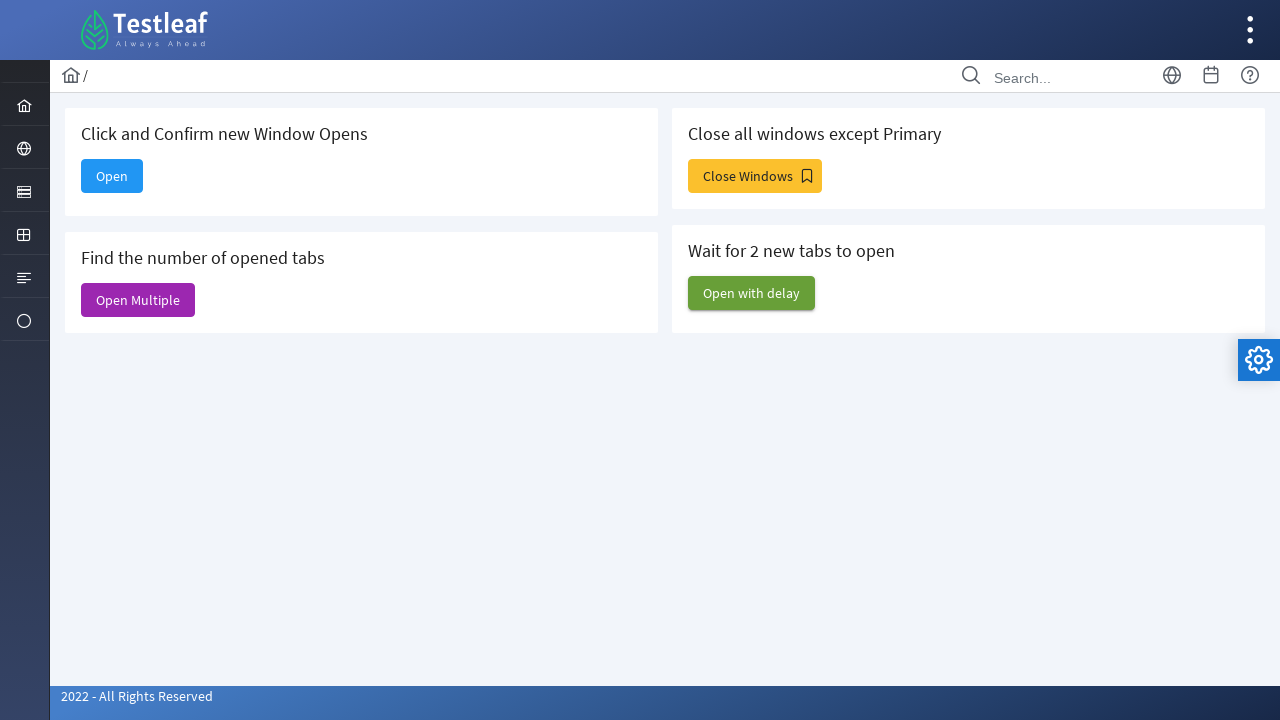

New page finished loading
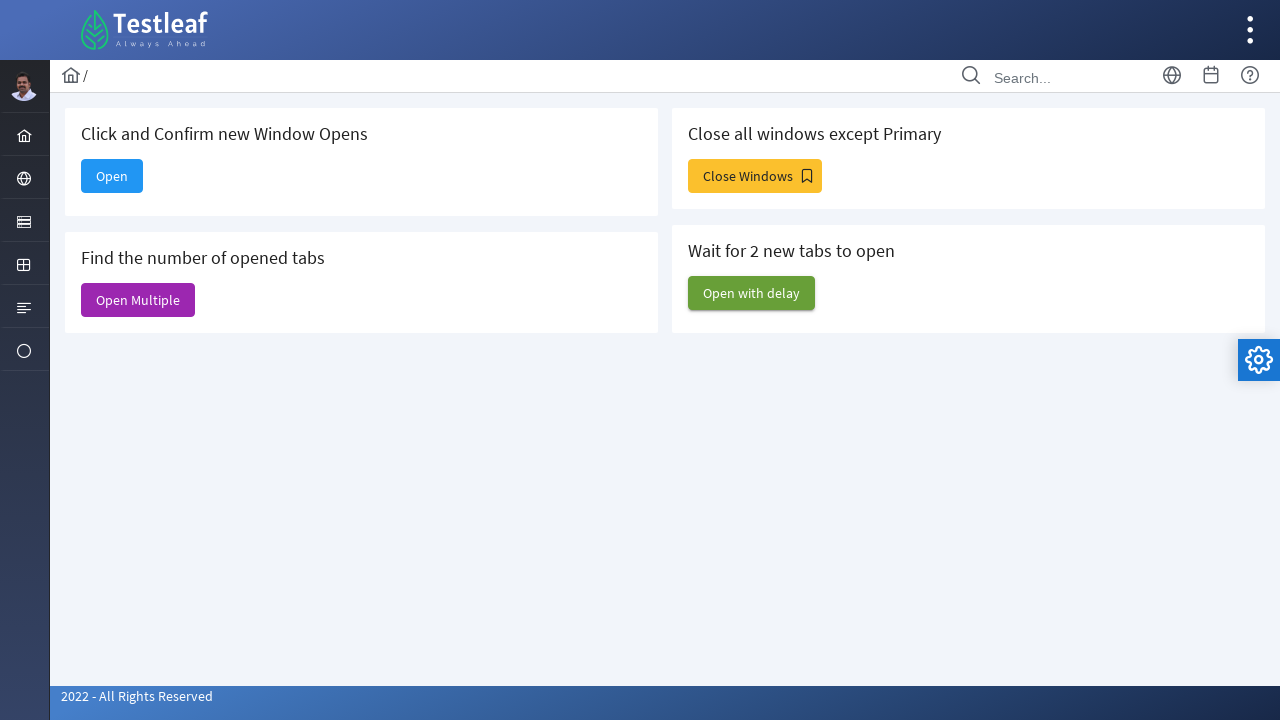

Retrieved all pages from context
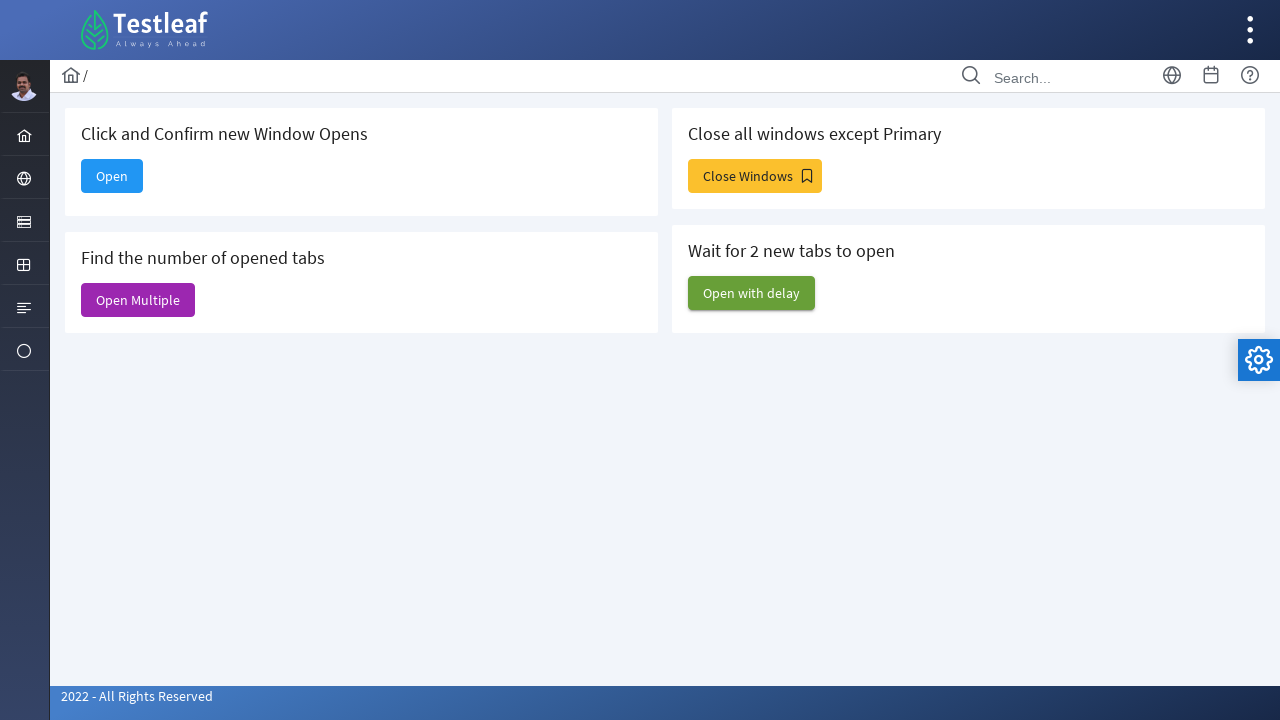

Checked page title: 'Window'
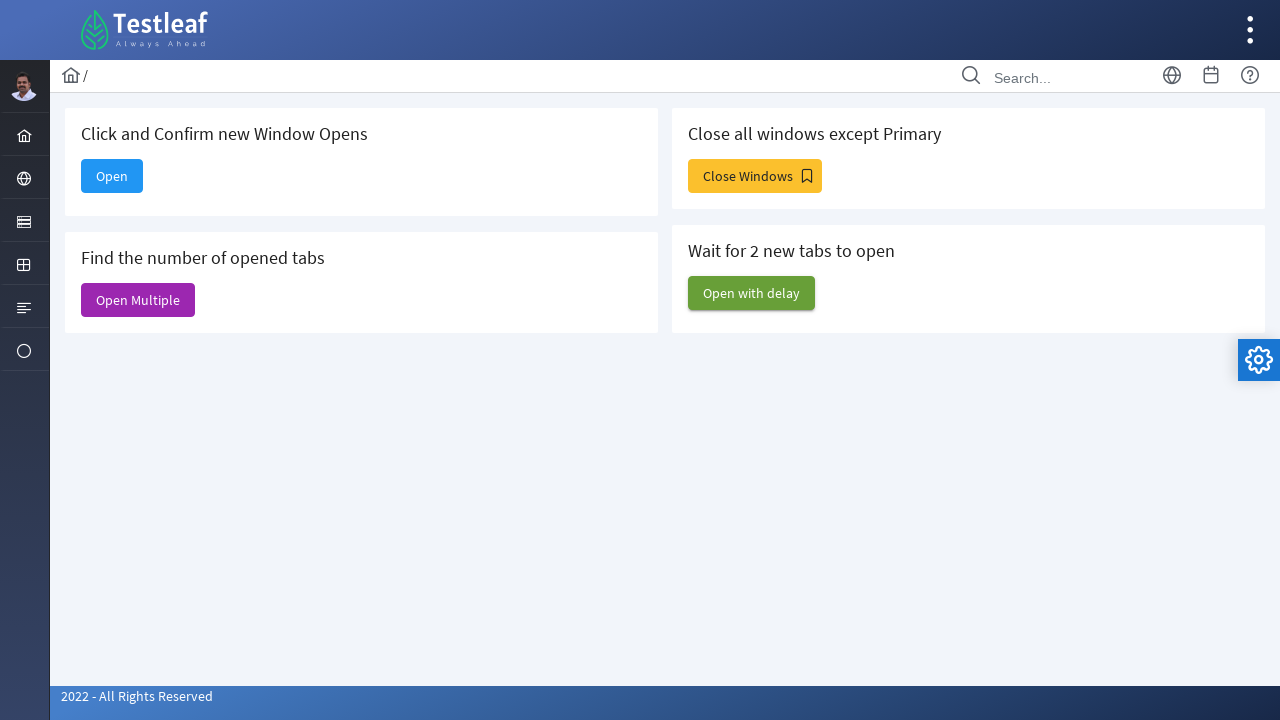

Checked page title: 'Alert'
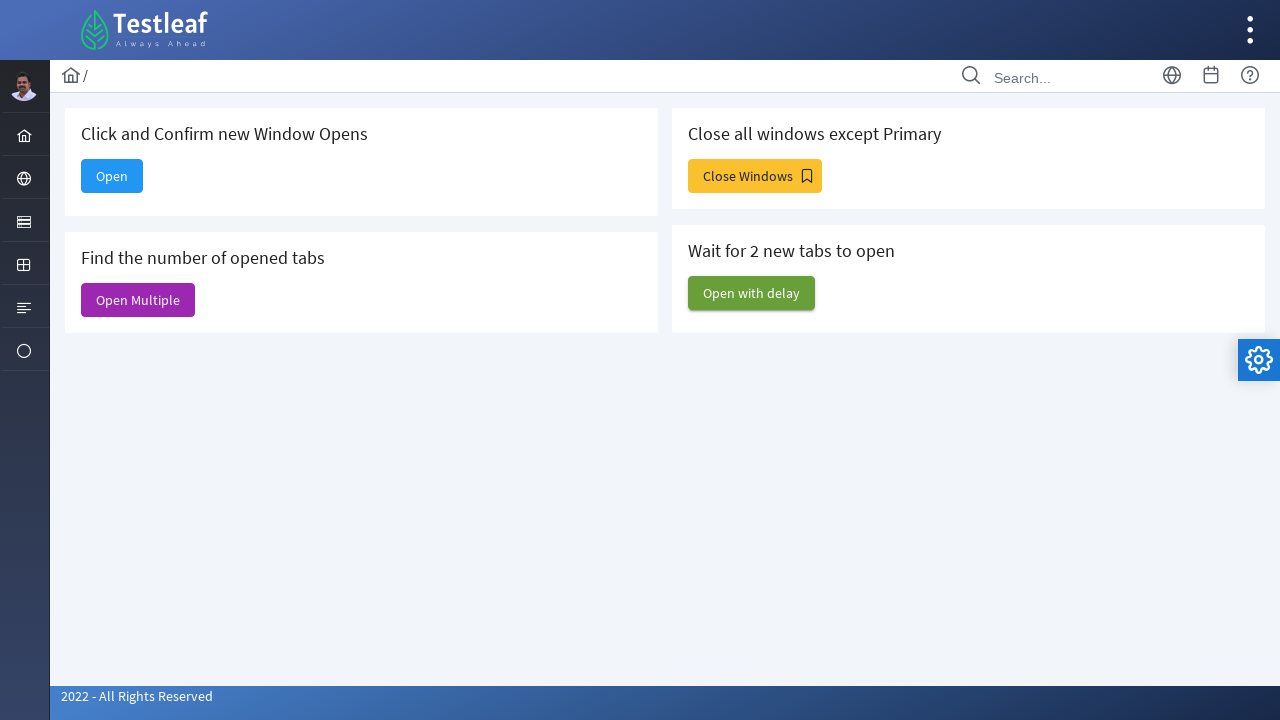

Checked page title: 'Input Components'
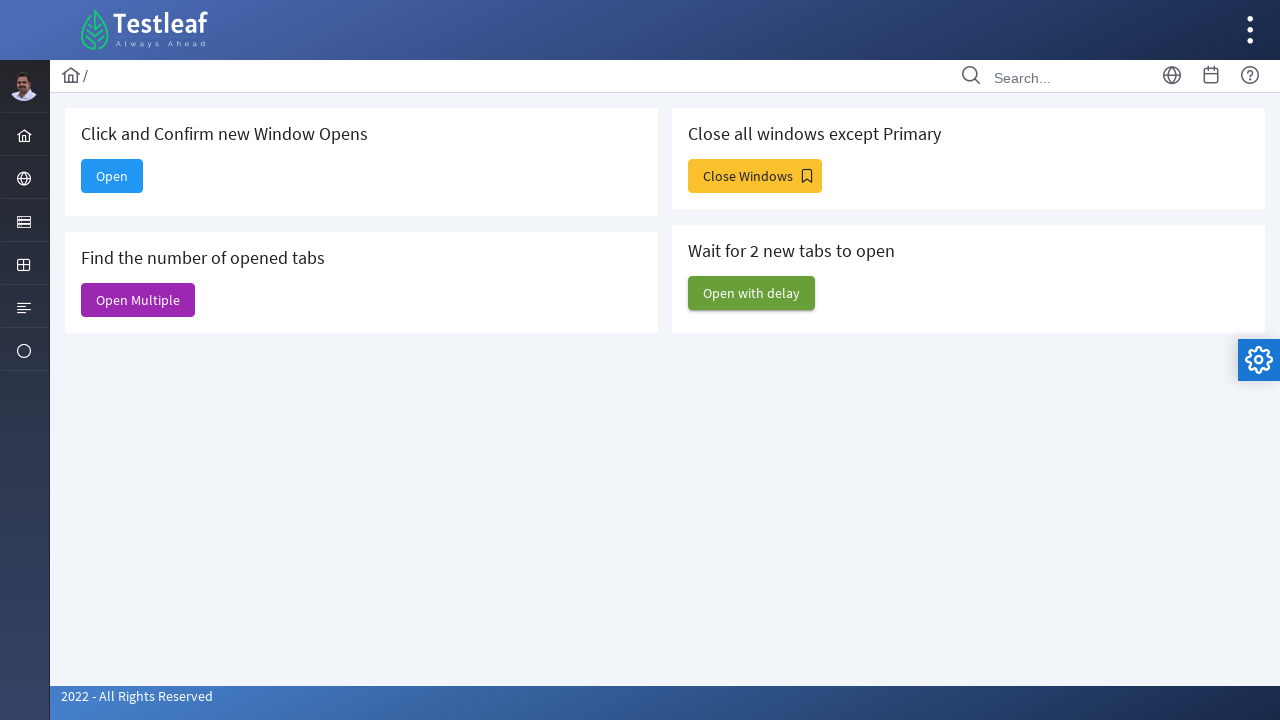

Checked page title: 'Dashboard'
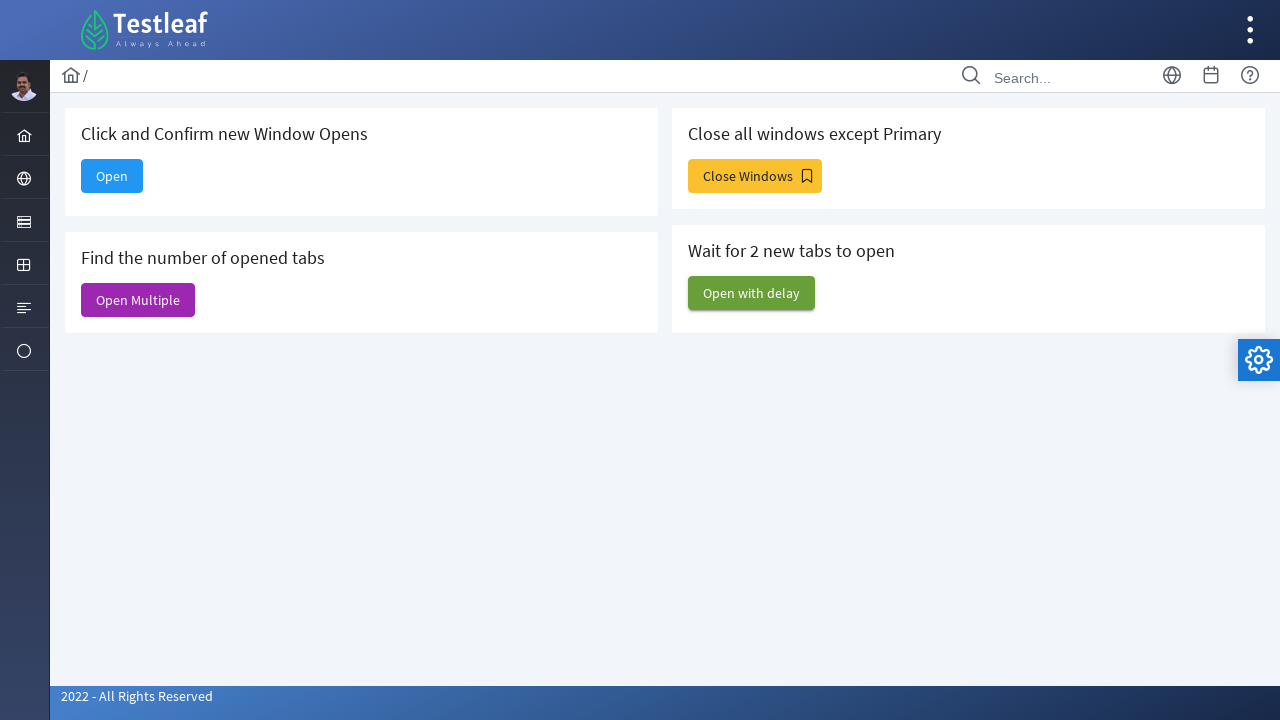

Found Dashboard page in opened windows
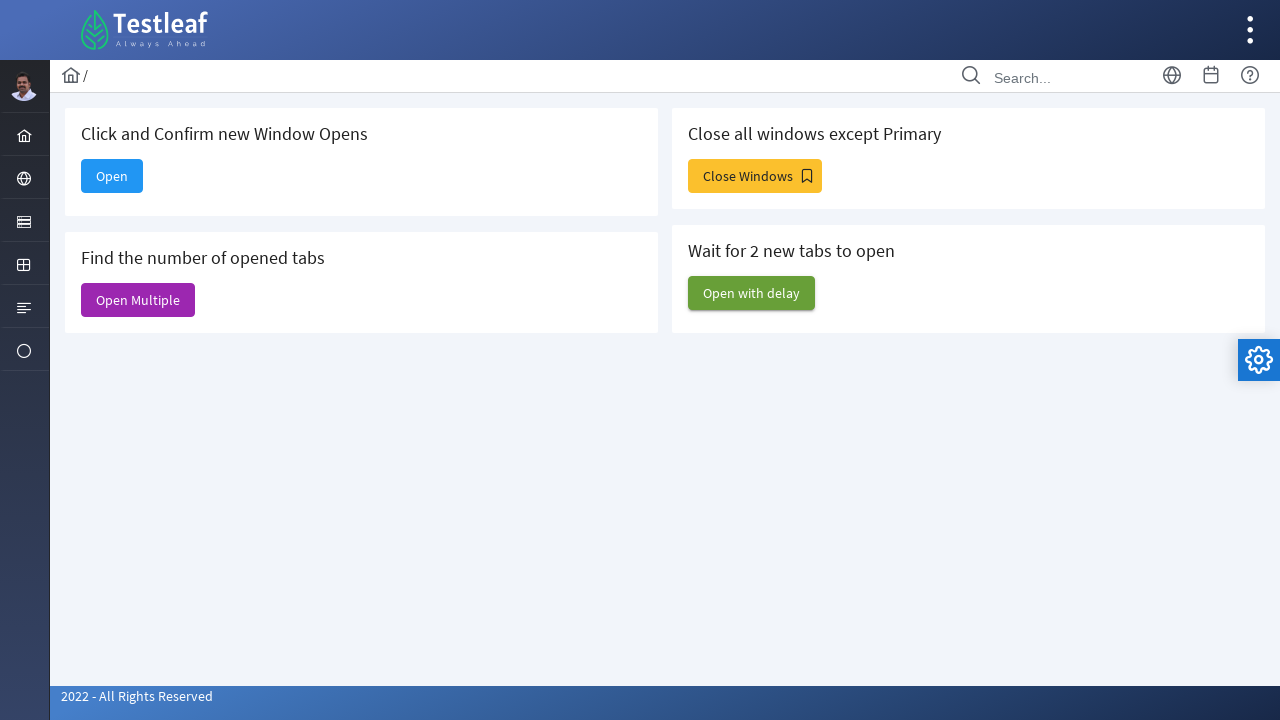

Dashboard page finished loading
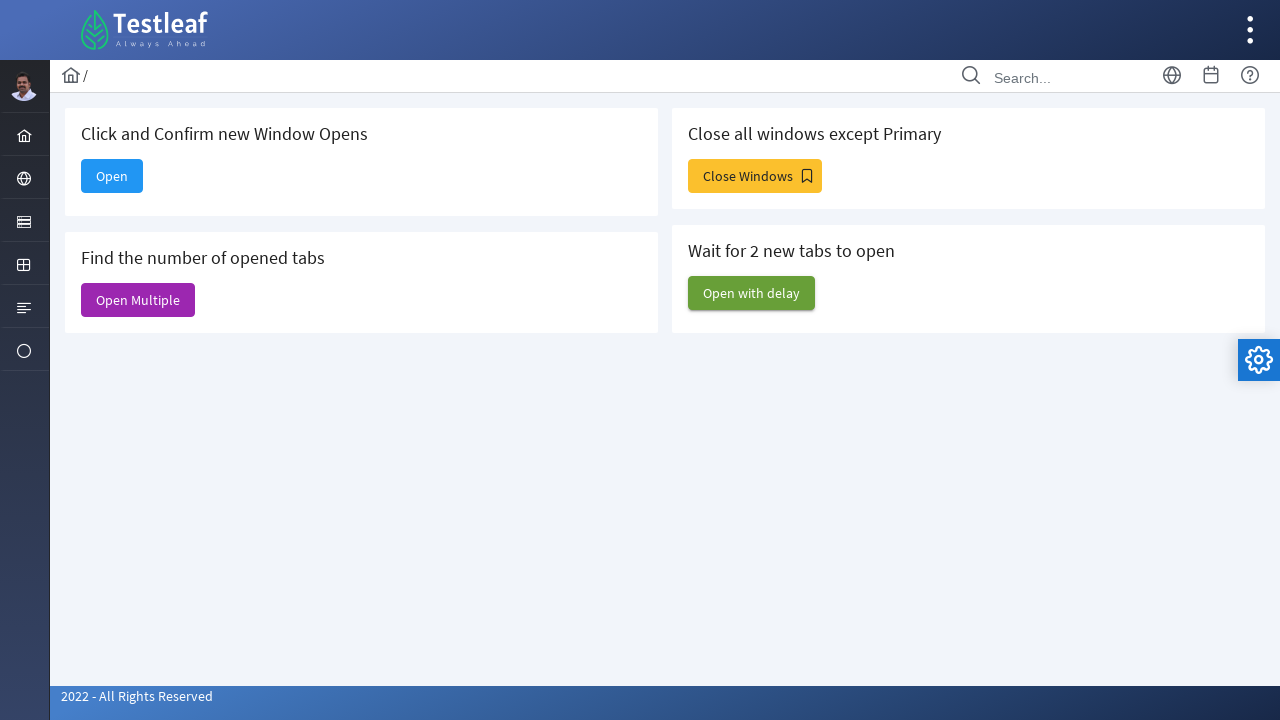

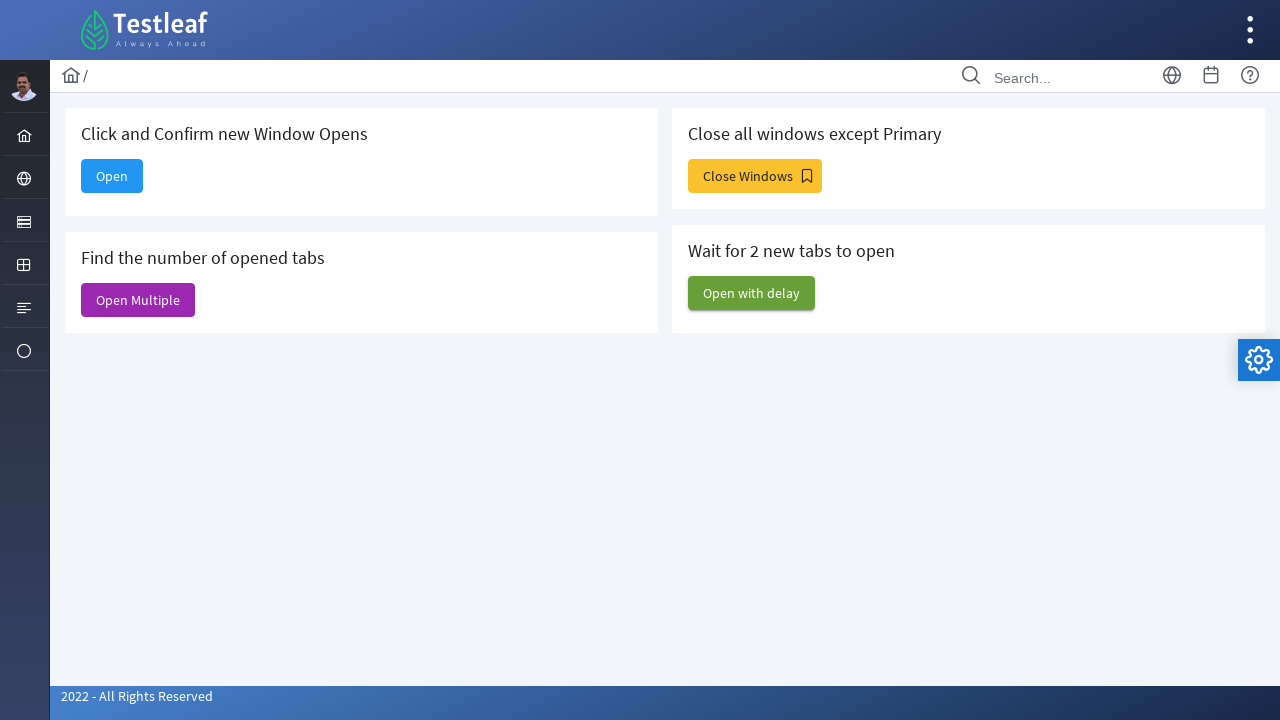